Tests waiting for a delayed page to load by navigating to a URL that has a 2-second delay and waiting for the HTML content to appear

Starting URL: https://httpbin.org/delay/2

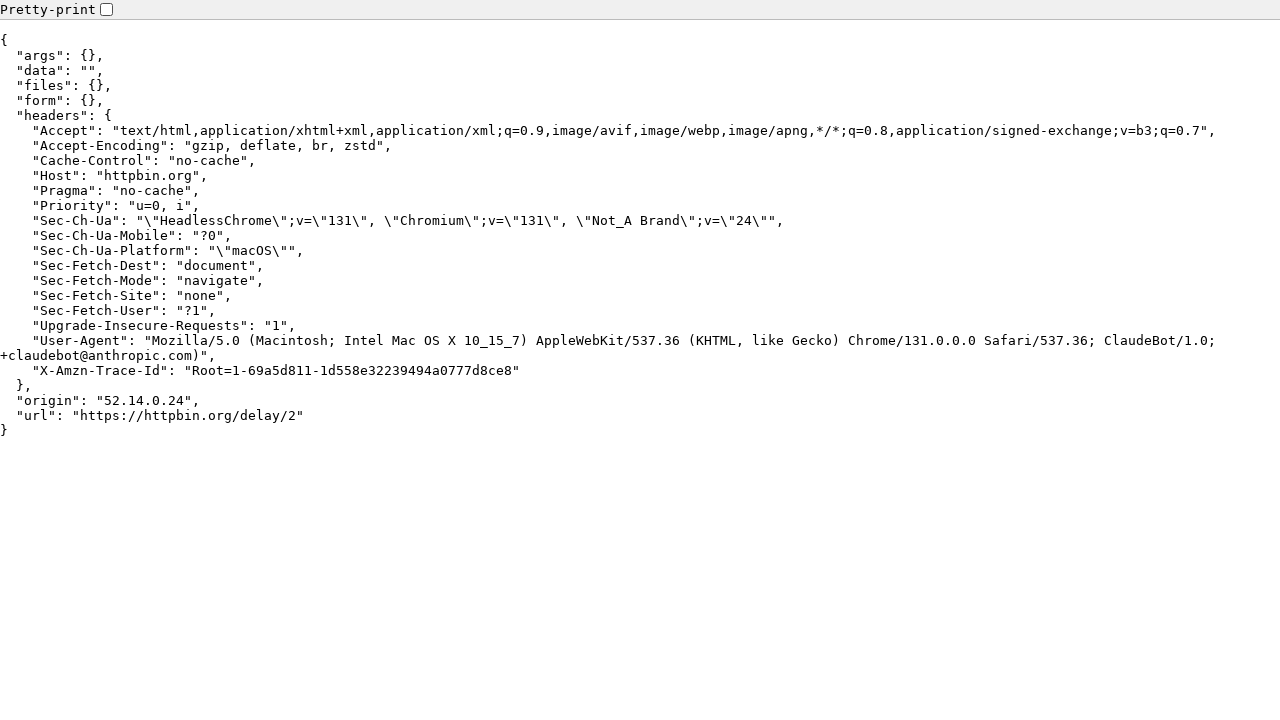

Navigated to https://httpbin.org/delay/2 with 2-second delay
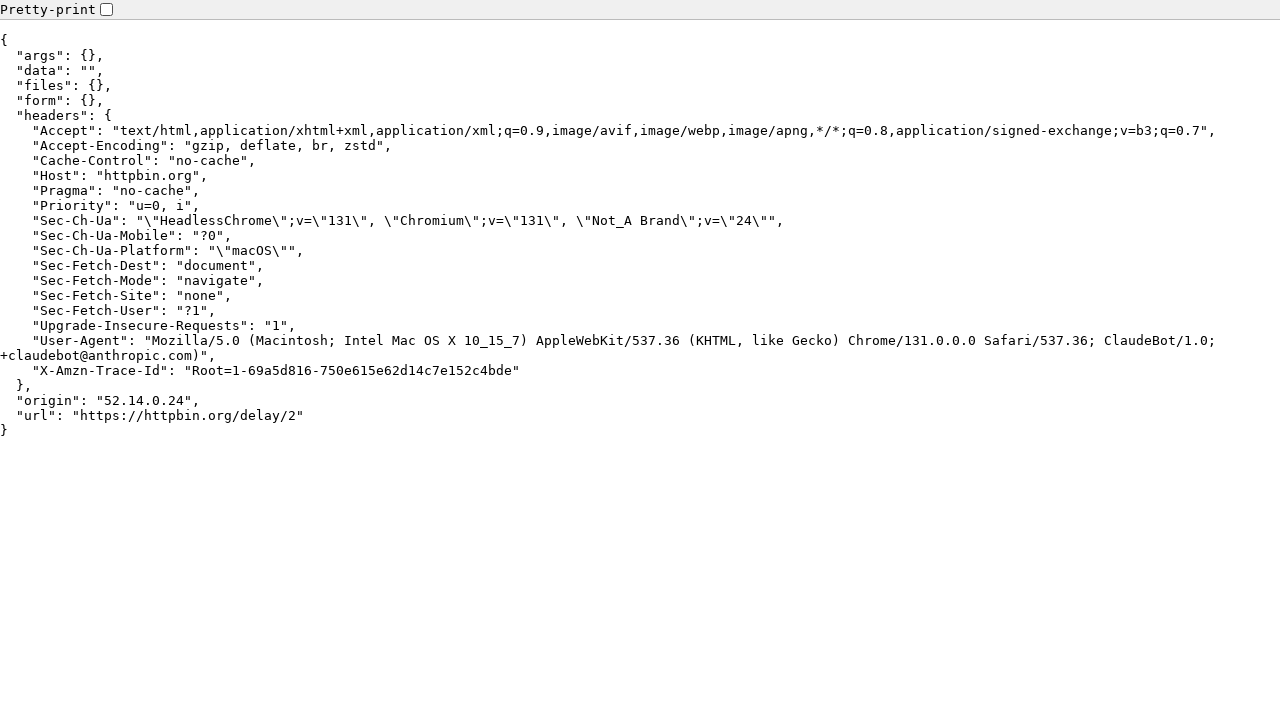

HTML content loaded after waiting for delayed page
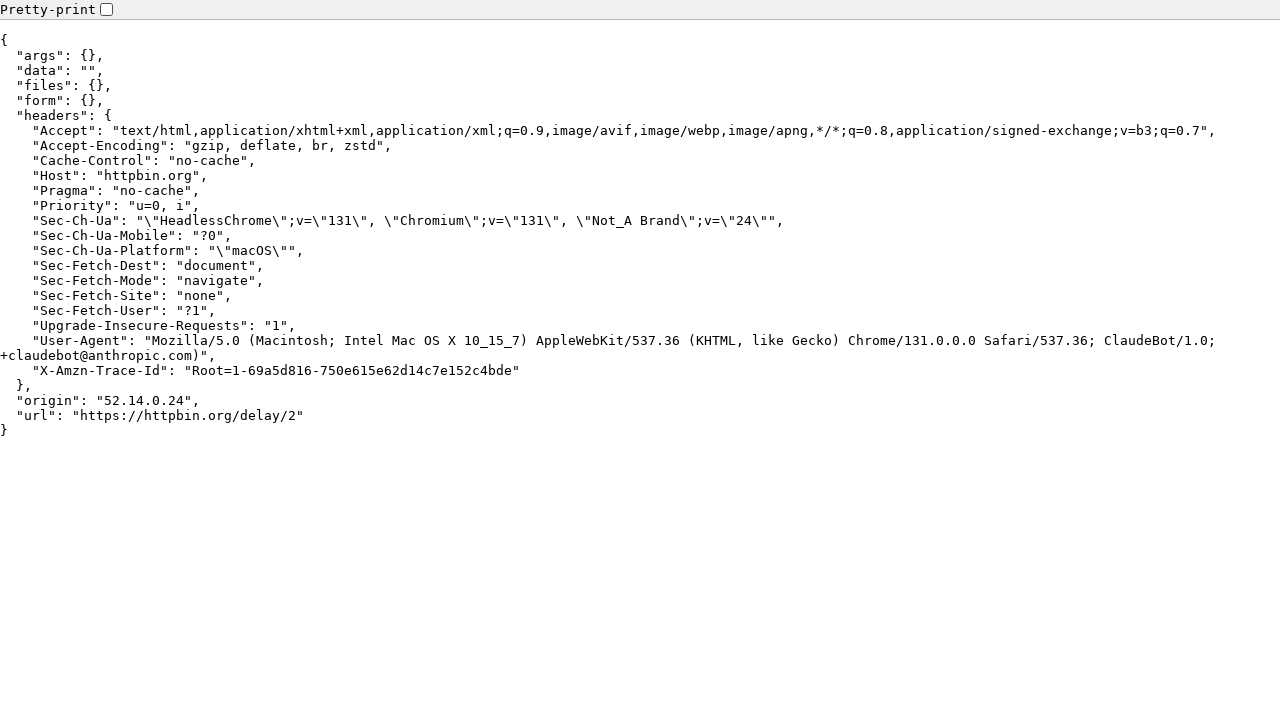

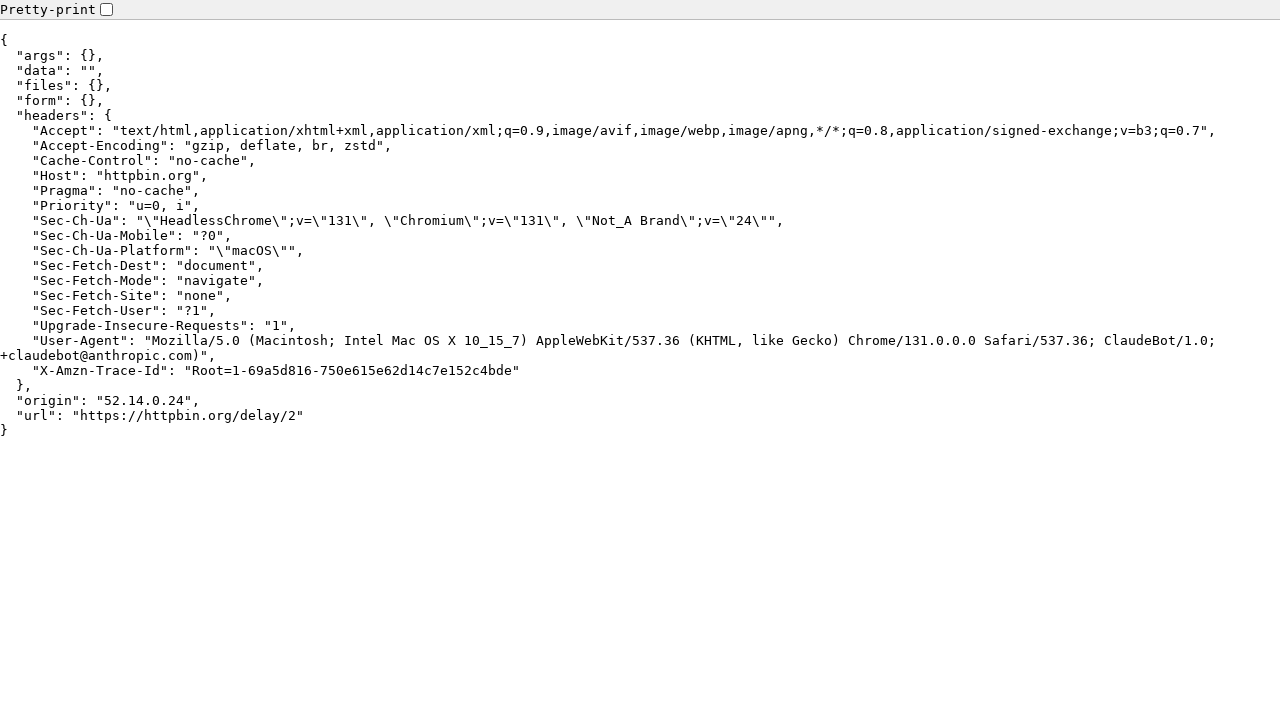